Iterates through all links on the page and prints their text content

Starting URL: https://www.openxcell.com

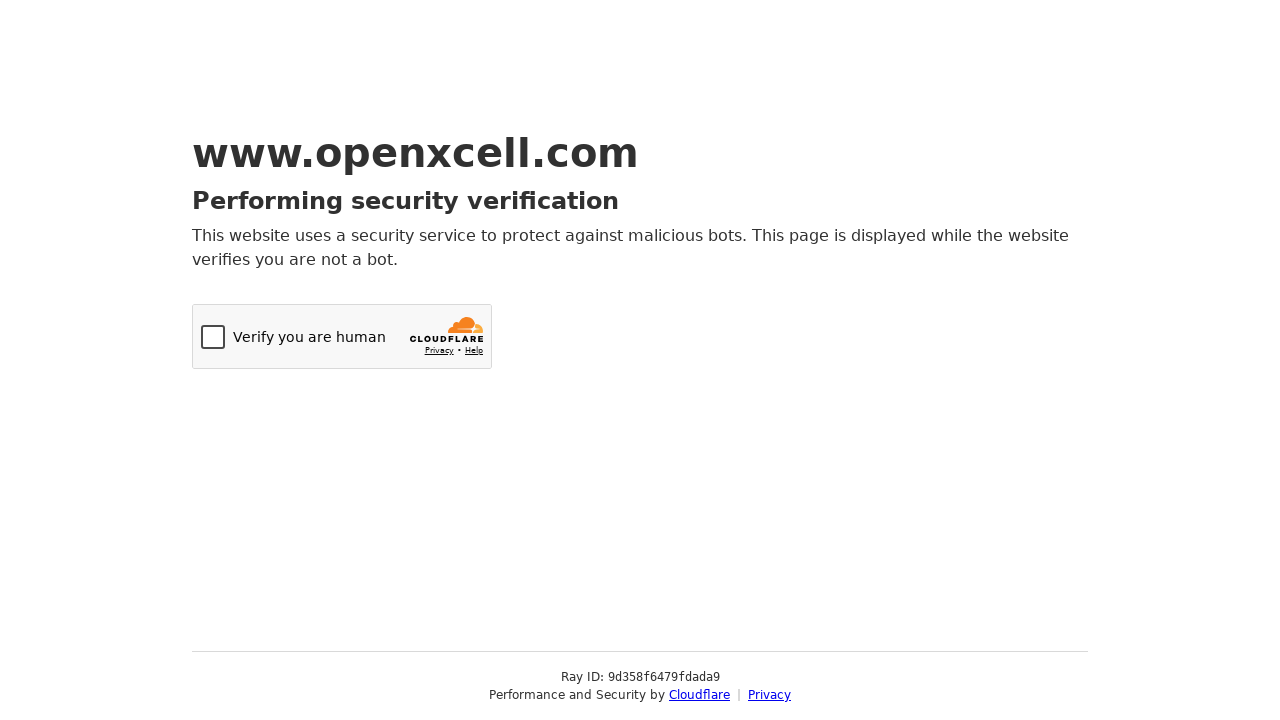

Navigated to https://www.openxcell.com
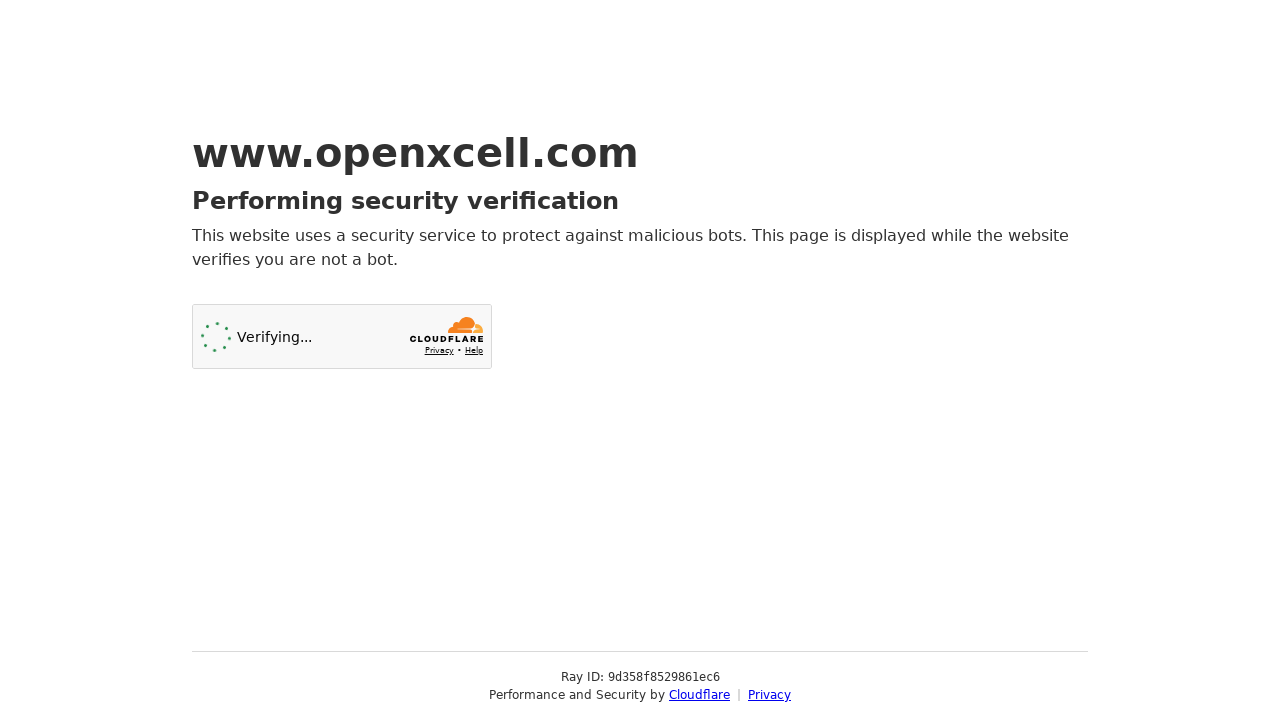

Located all link elements on the page
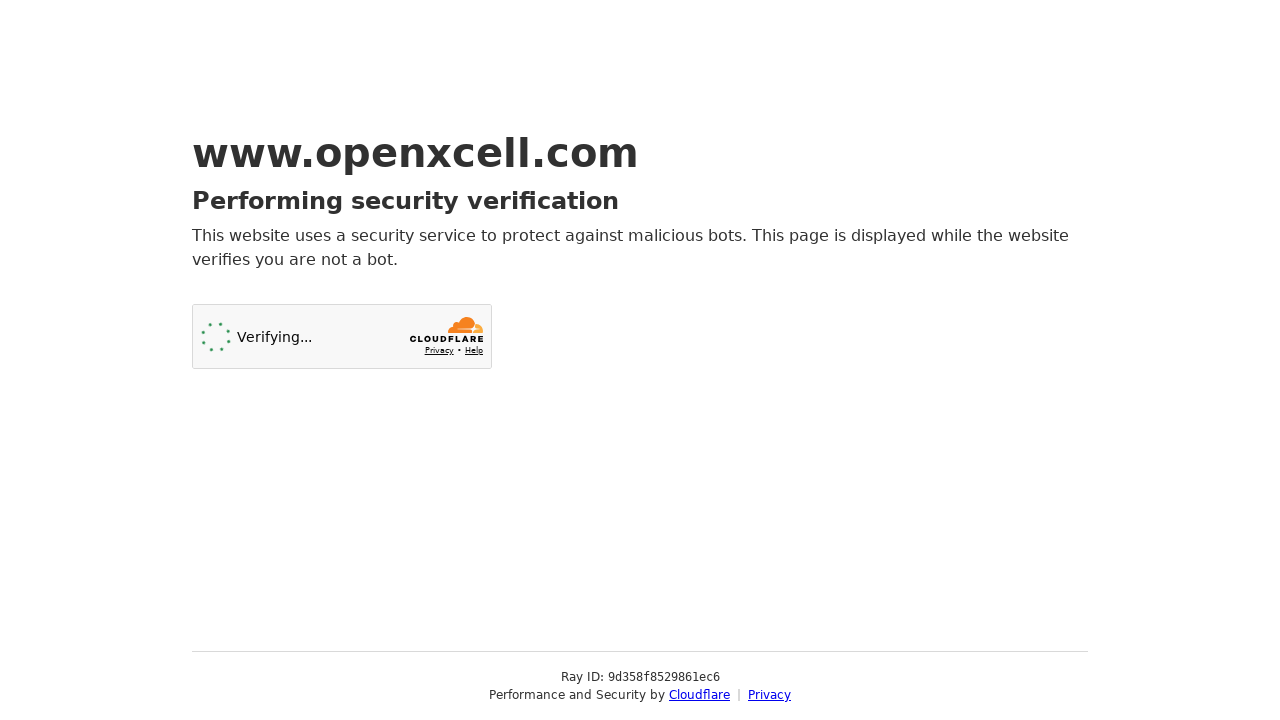

Retrieved link text: 'Cloudflare'
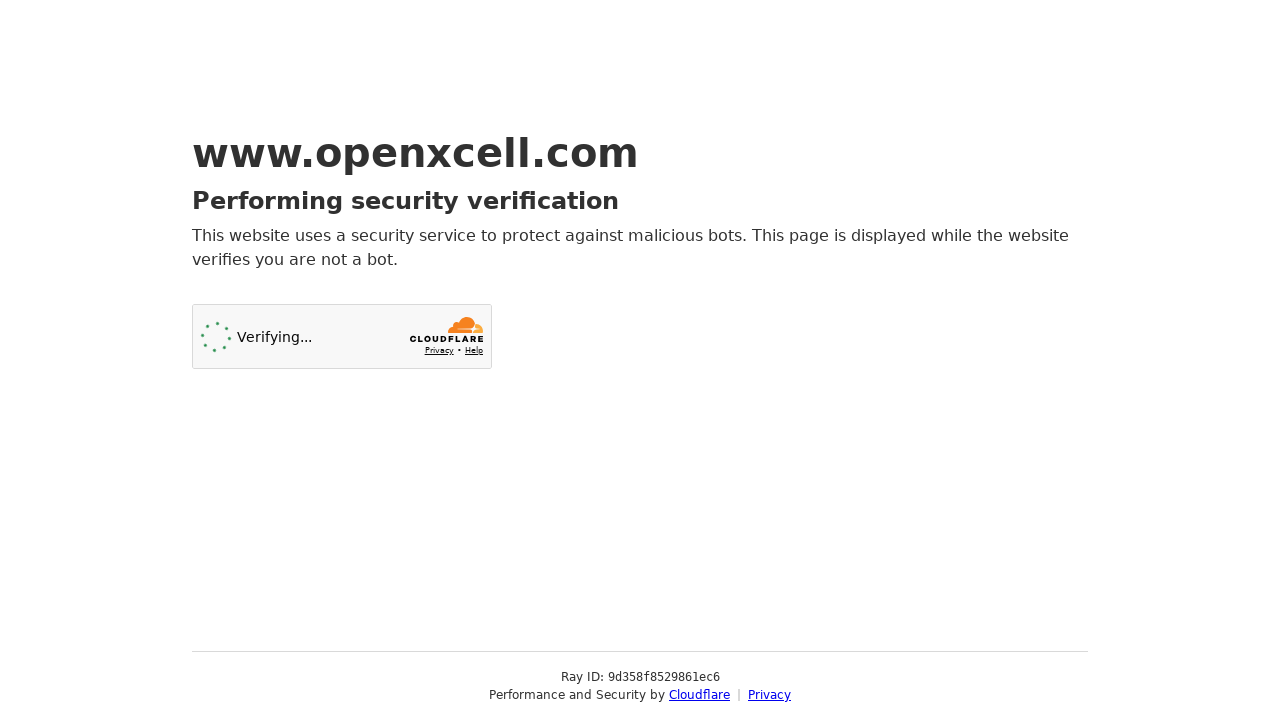

Retrieved link text: 'Privacy'
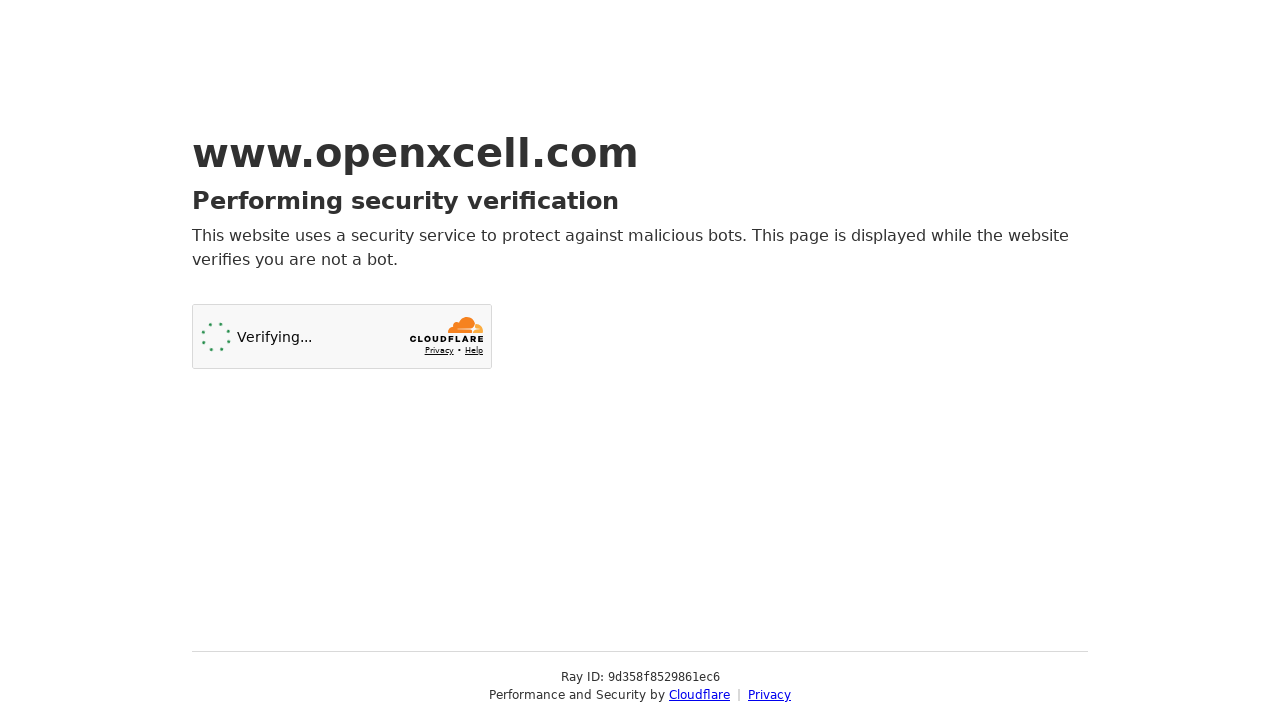

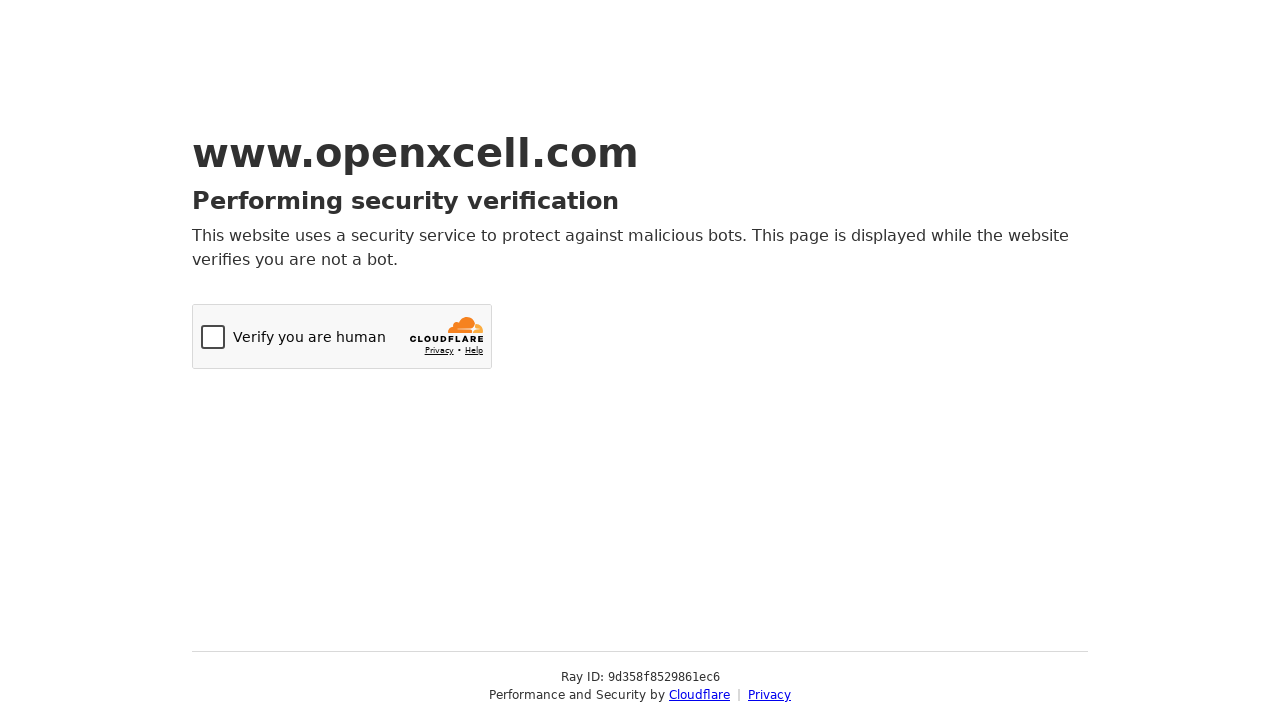